Tests button interactions on a practice website including clicking a button and verifying navigation, then navigating back to check button properties like position, color, and dimensions.

Starting URL: https://www.leafground.com/button.xhtml

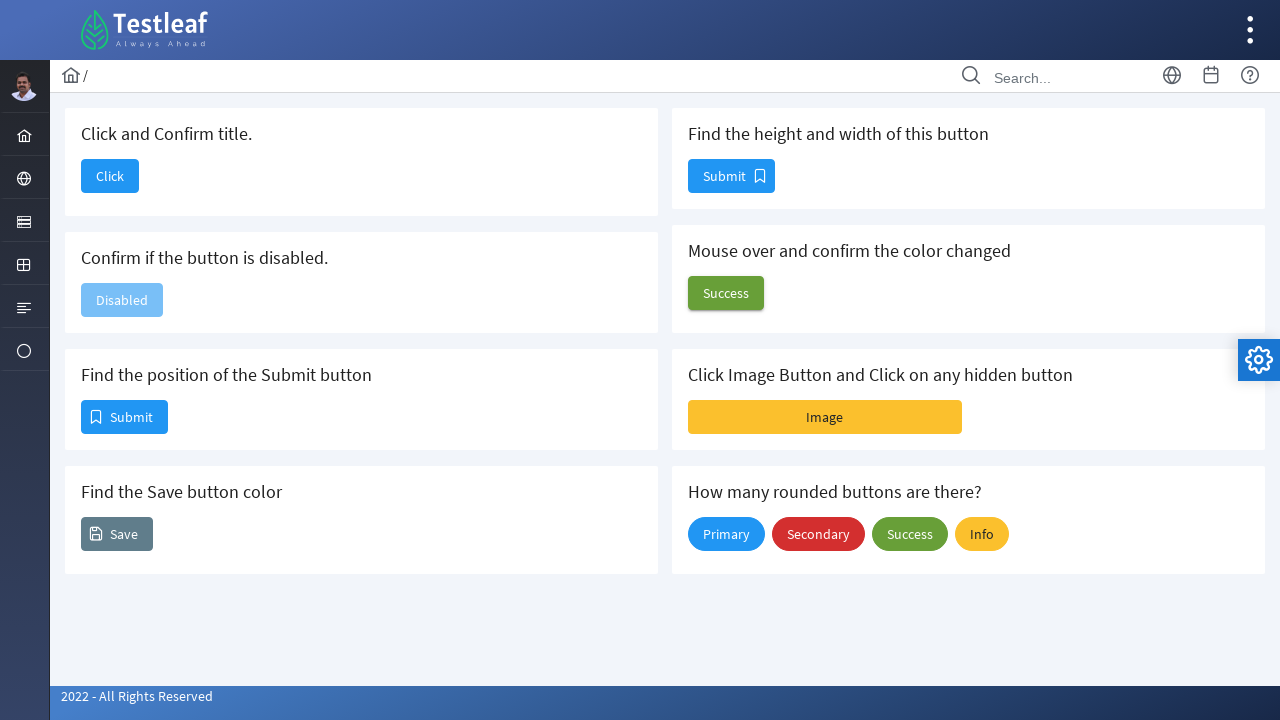

Clicked first button to navigate at (110, 176) on button#j_idt88\:j_idt90
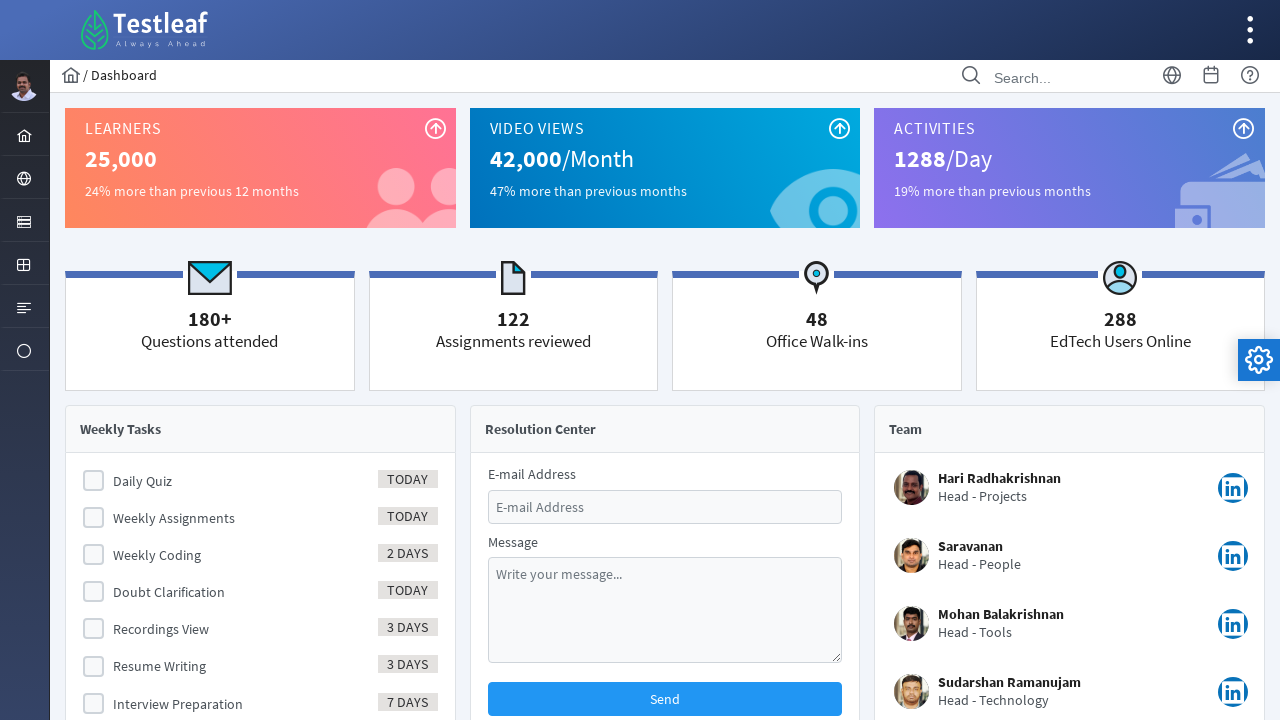

Page loaded after button click
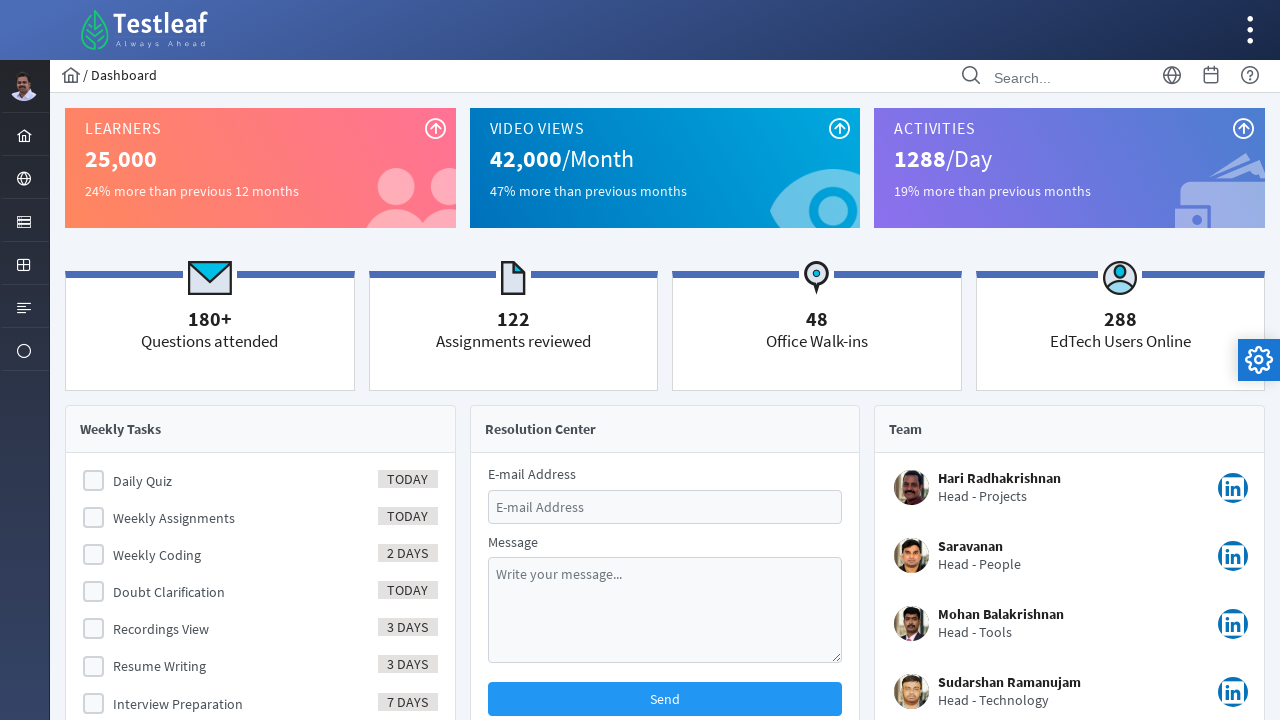

Retrieved page title: Dashboard
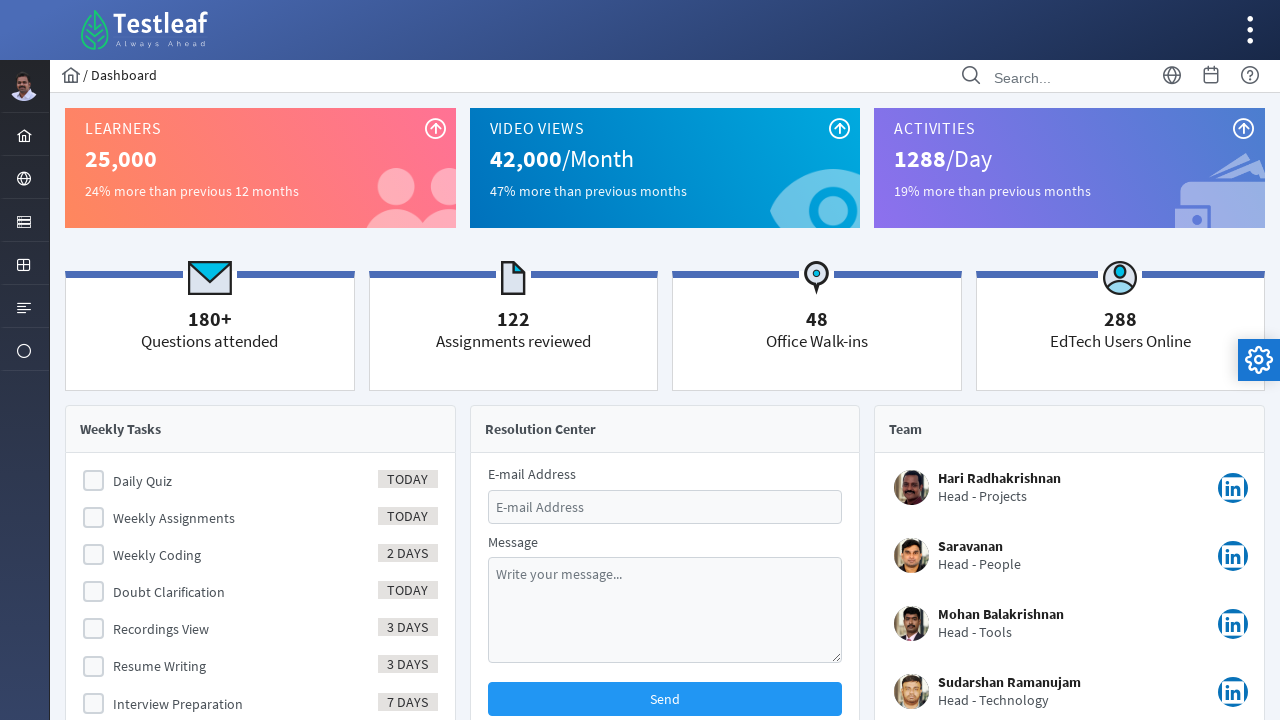

Title verification passed - actual matches expected
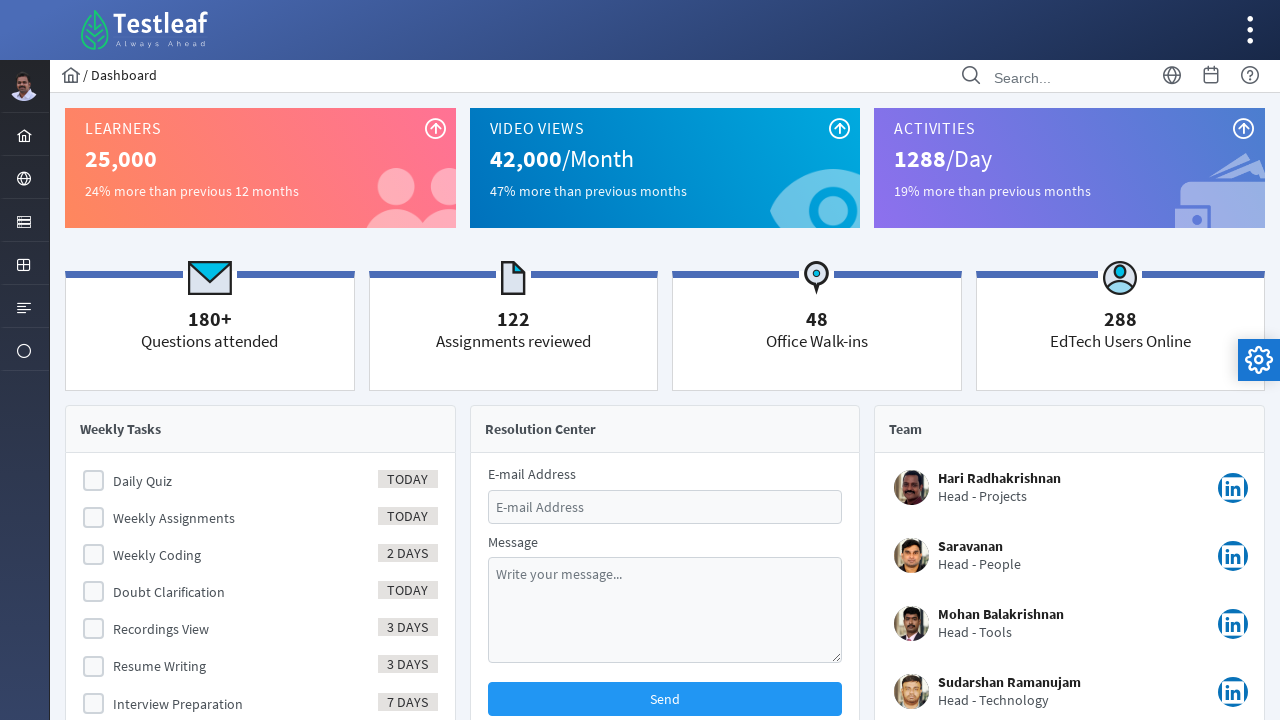

Navigated back to button page
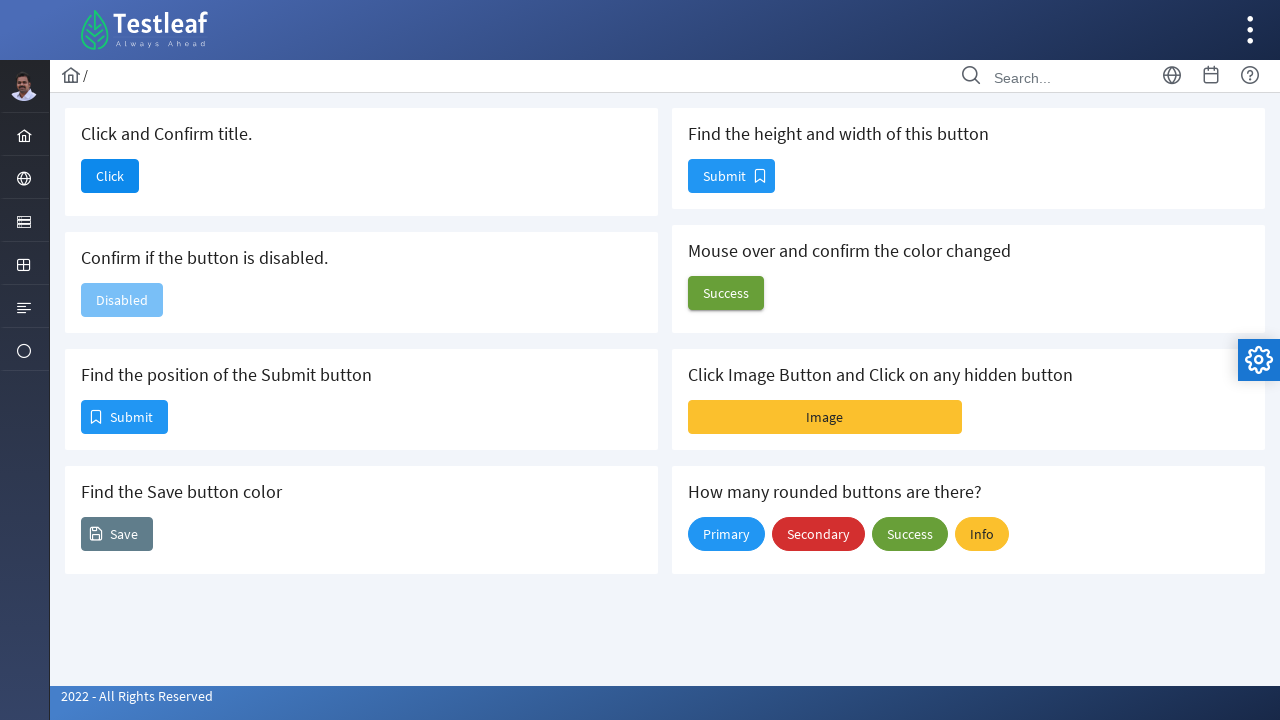

Button page loaded after navigation back
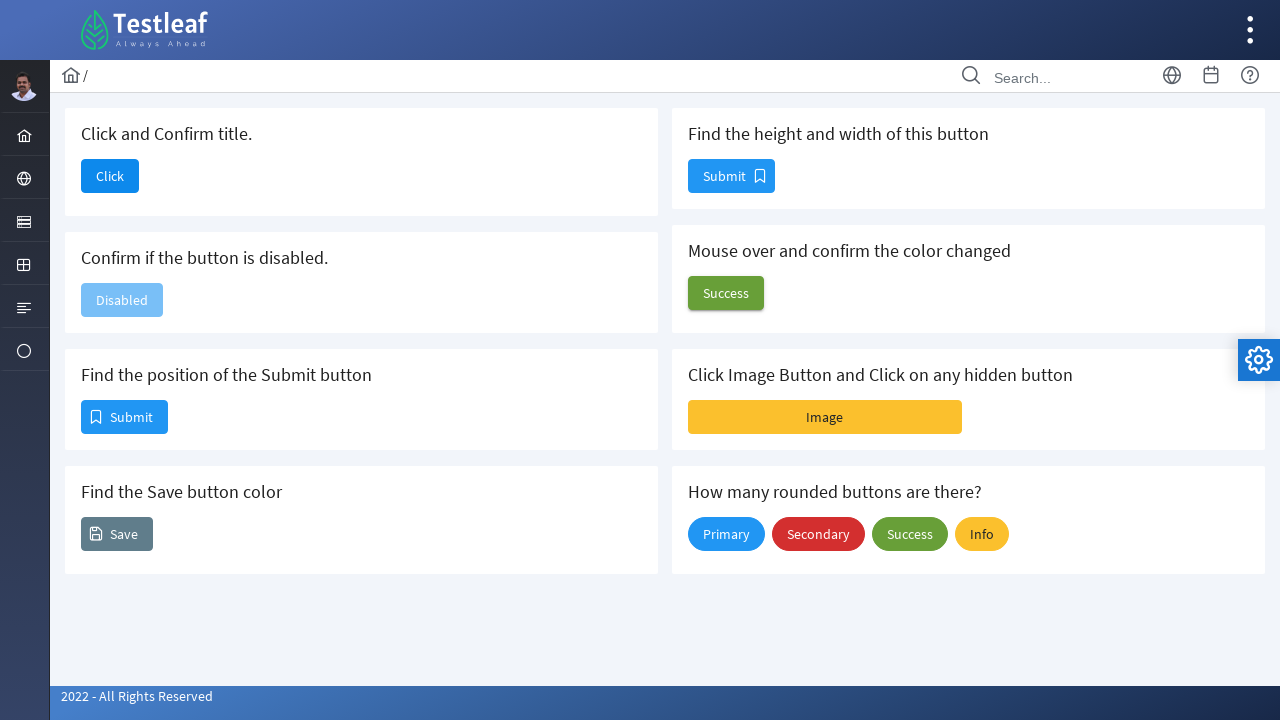

Located submit button element
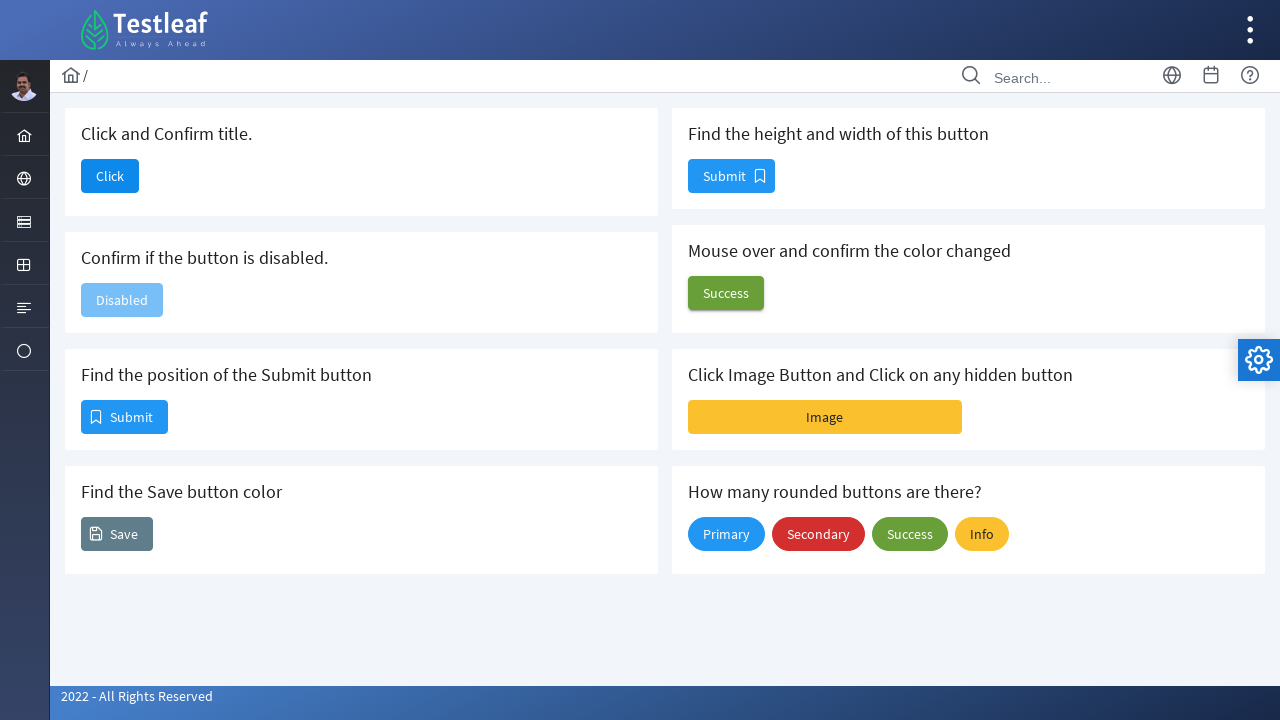

Retrieved bounding box of submit button
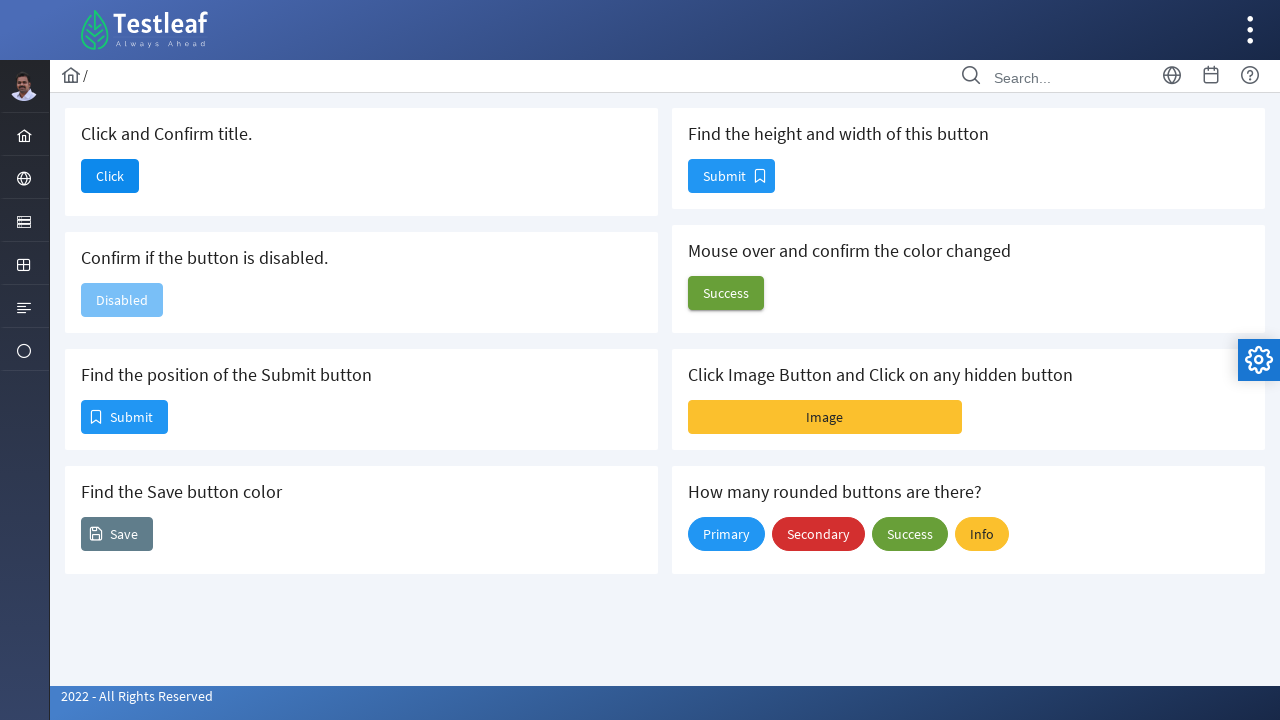

Submit button position - X: 81, Y: 400
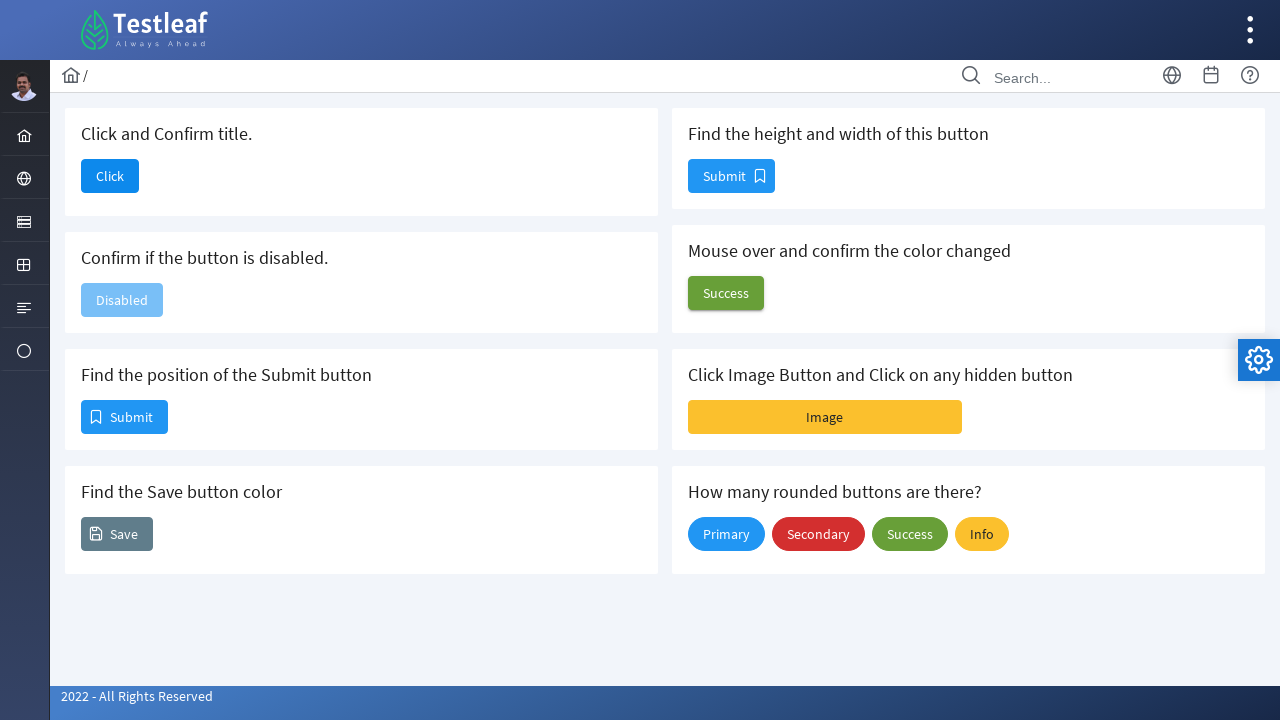

Located save button element
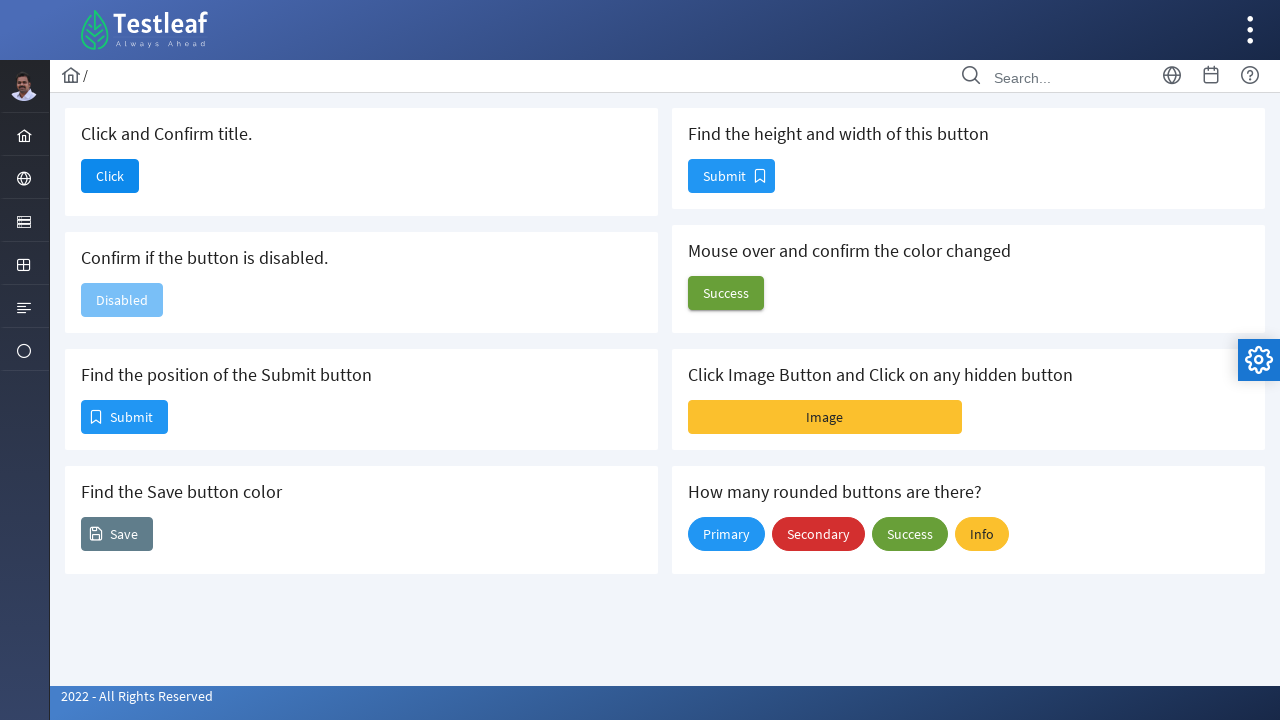

Retrieved save button color: rgb(96, 125, 139)
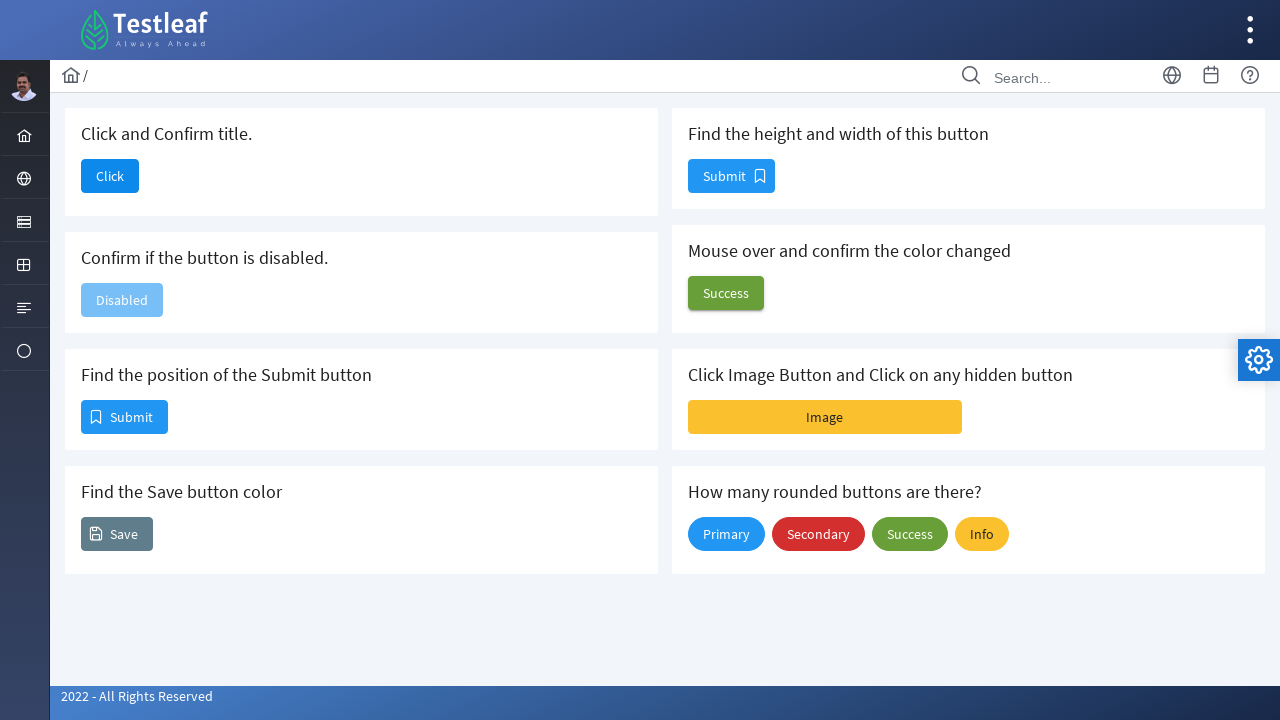

Located size button element
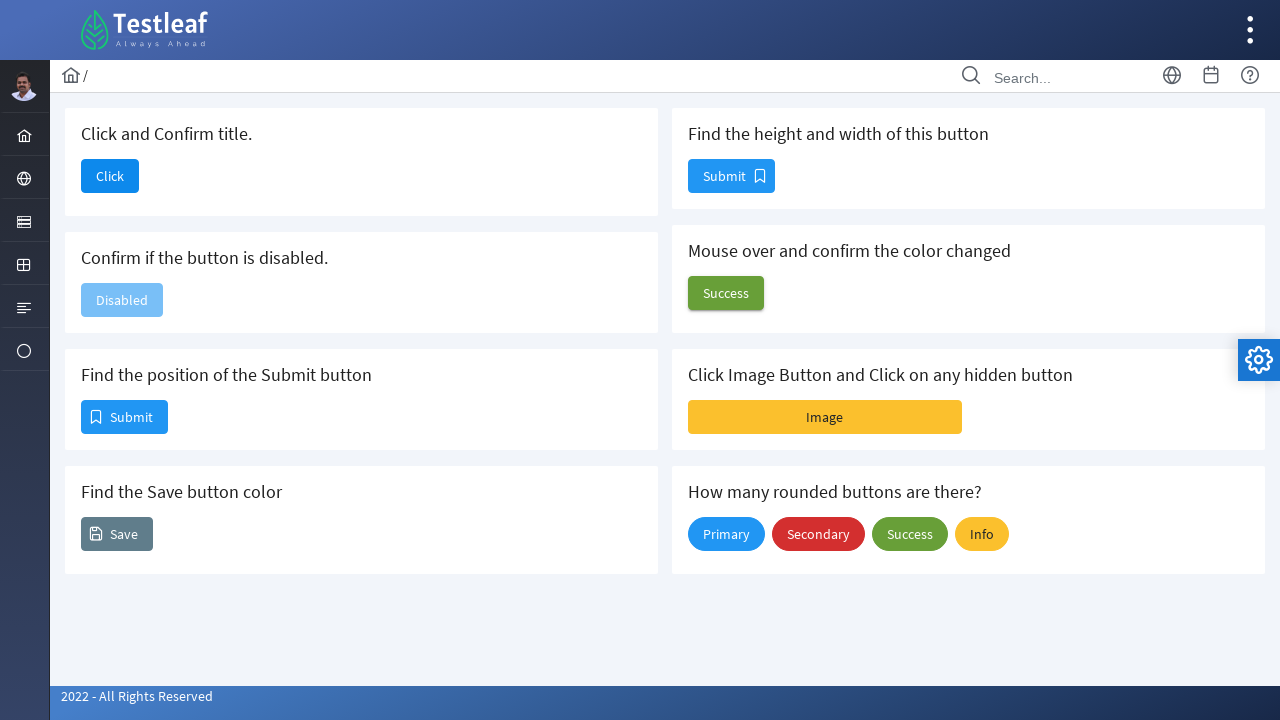

Retrieved bounding box of size button
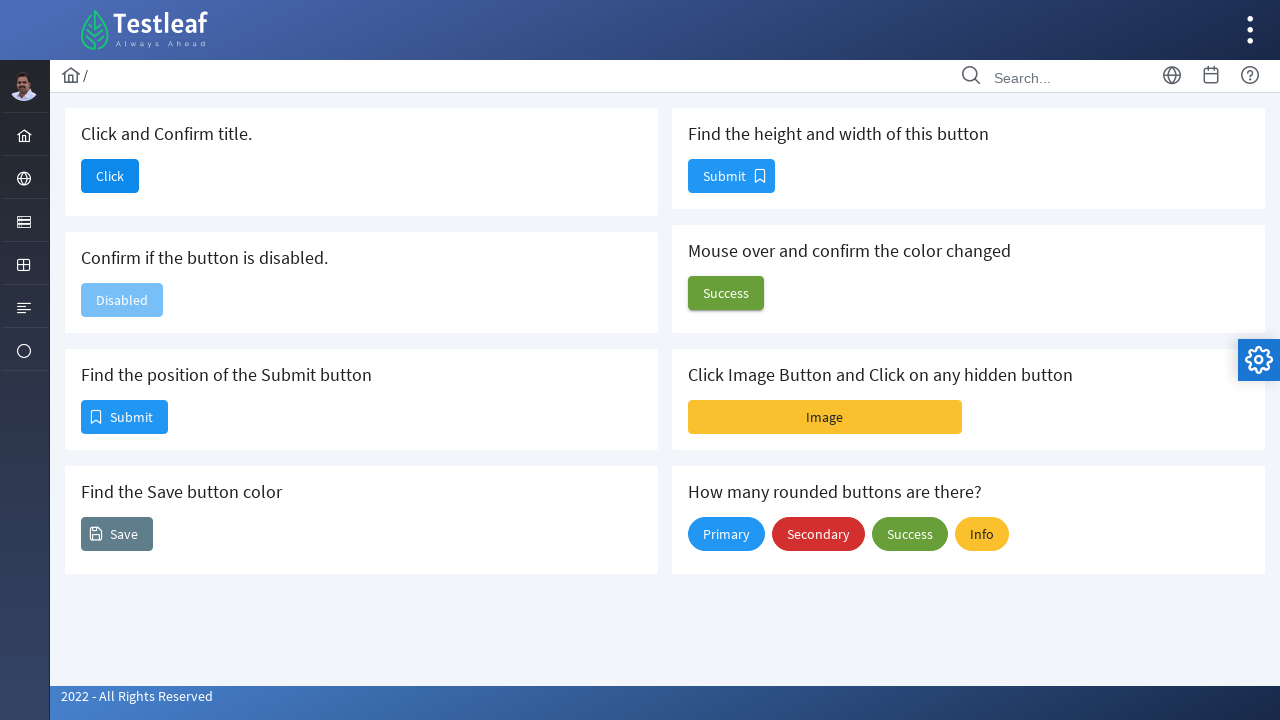

Size button dimensions - Height: 34, Width: 87
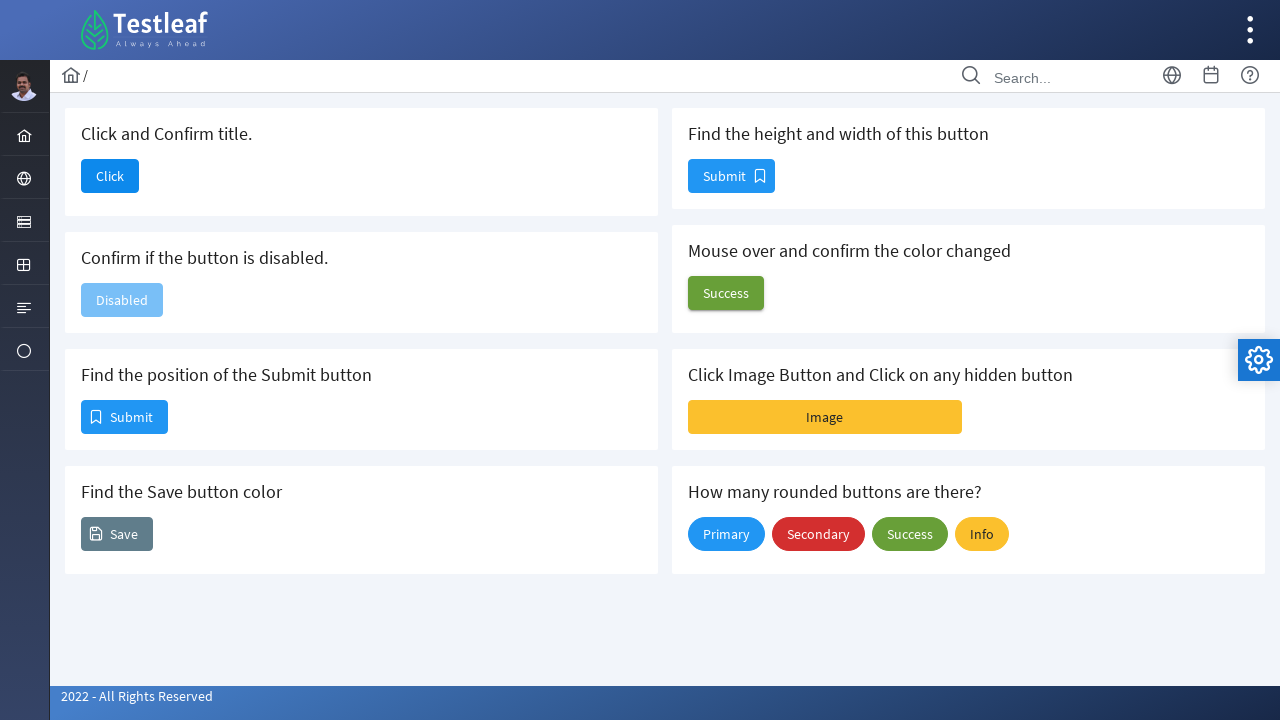

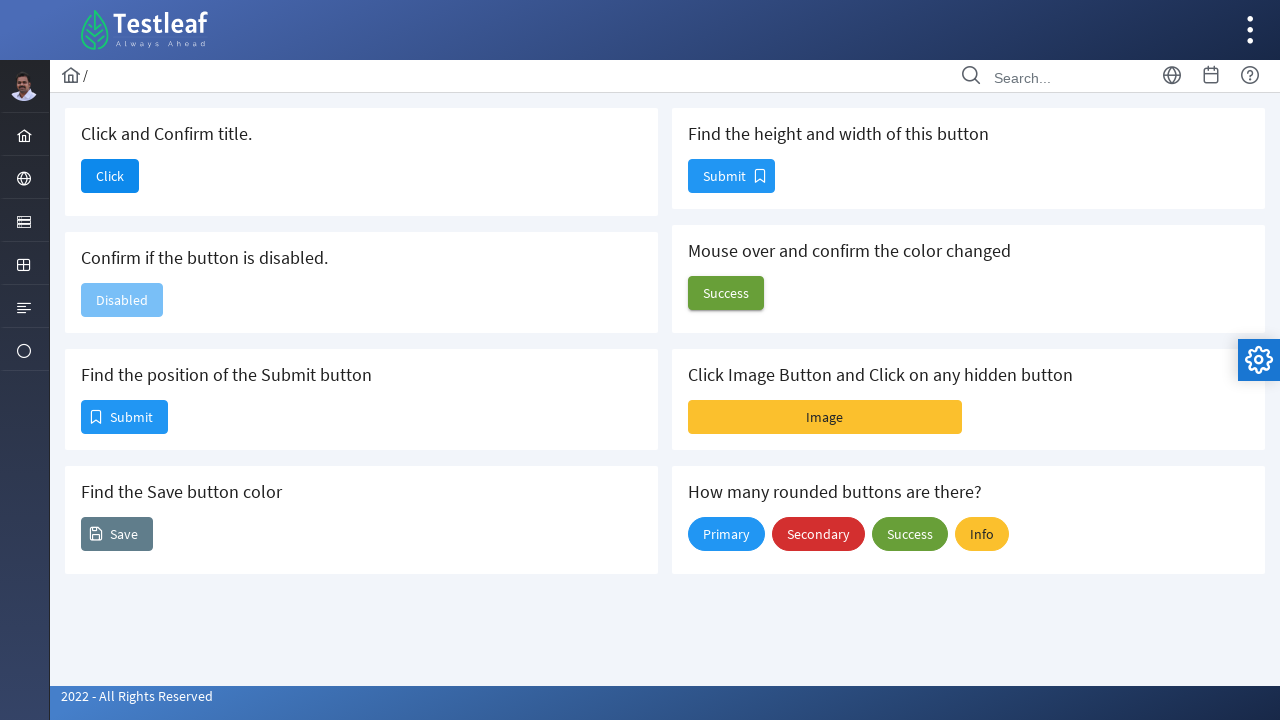